Tests the delete from cart functionality on demoblaze.com by selecting a product, adding it to cart, navigating to the cart, and deleting the item.

Starting URL: https://demoblaze.com/index.html

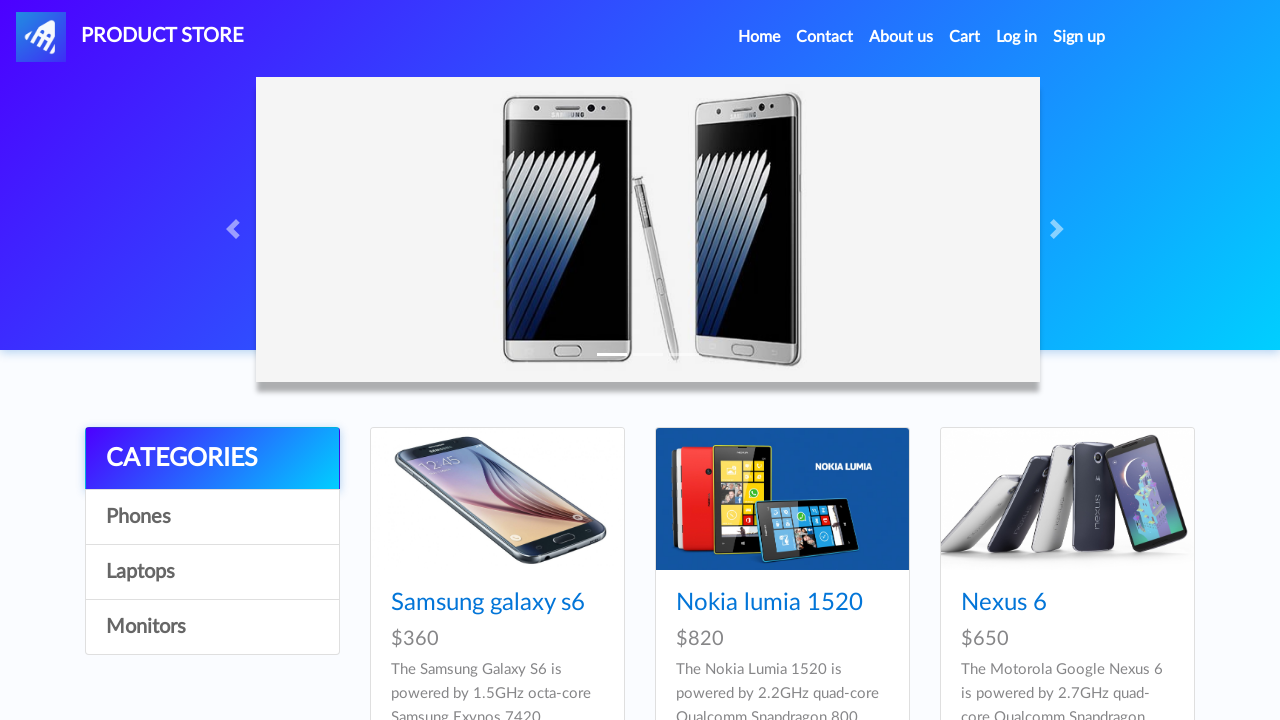

Clicked on Samsung galaxy s6 product at (488, 603) on xpath=//*[@id='tbodyid']/div[1]/div/div/h4/a
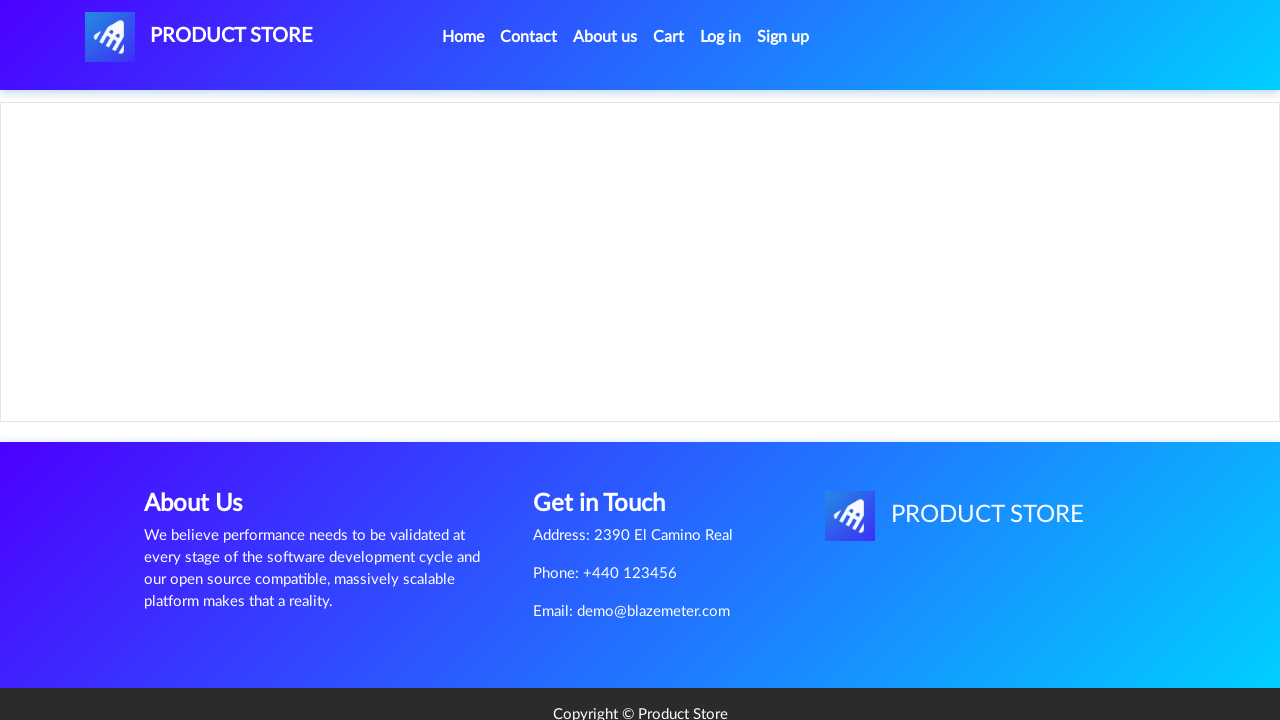

Product page loaded and Add to cart button is visible
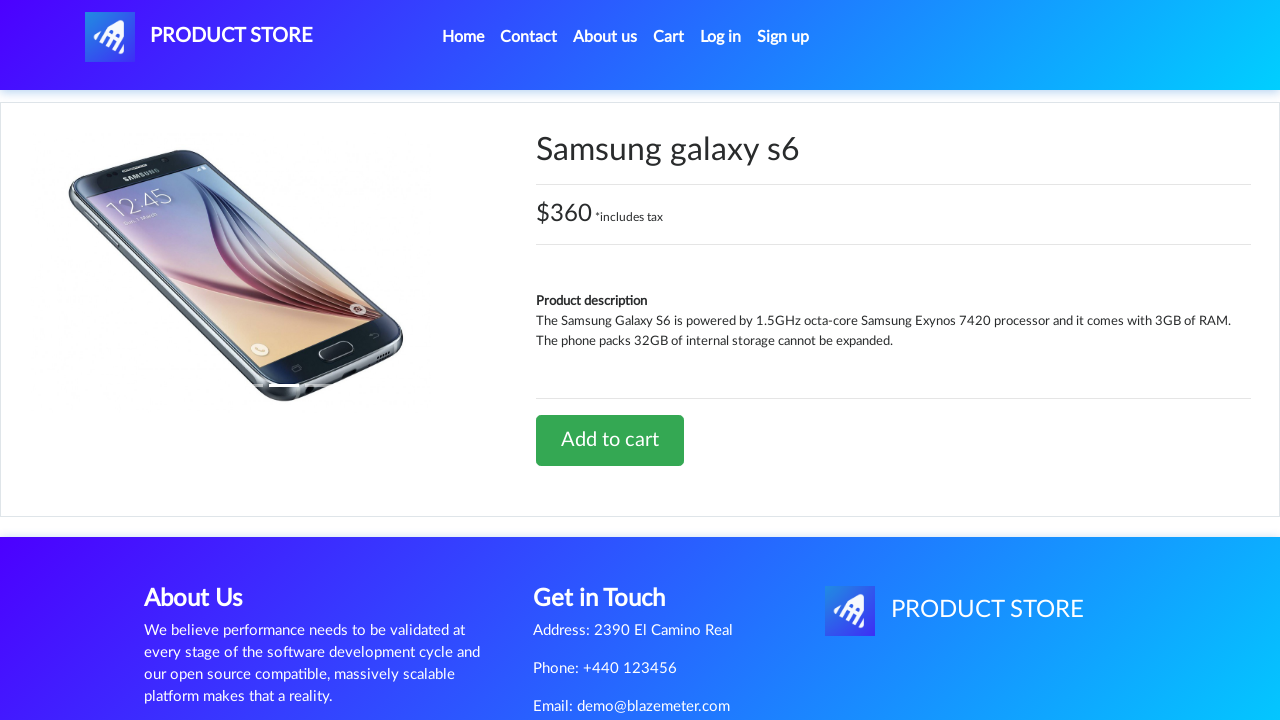

Clicked Add to cart button at (610, 440) on xpath=//*[@id='tbodyid']/div[2]/div/a
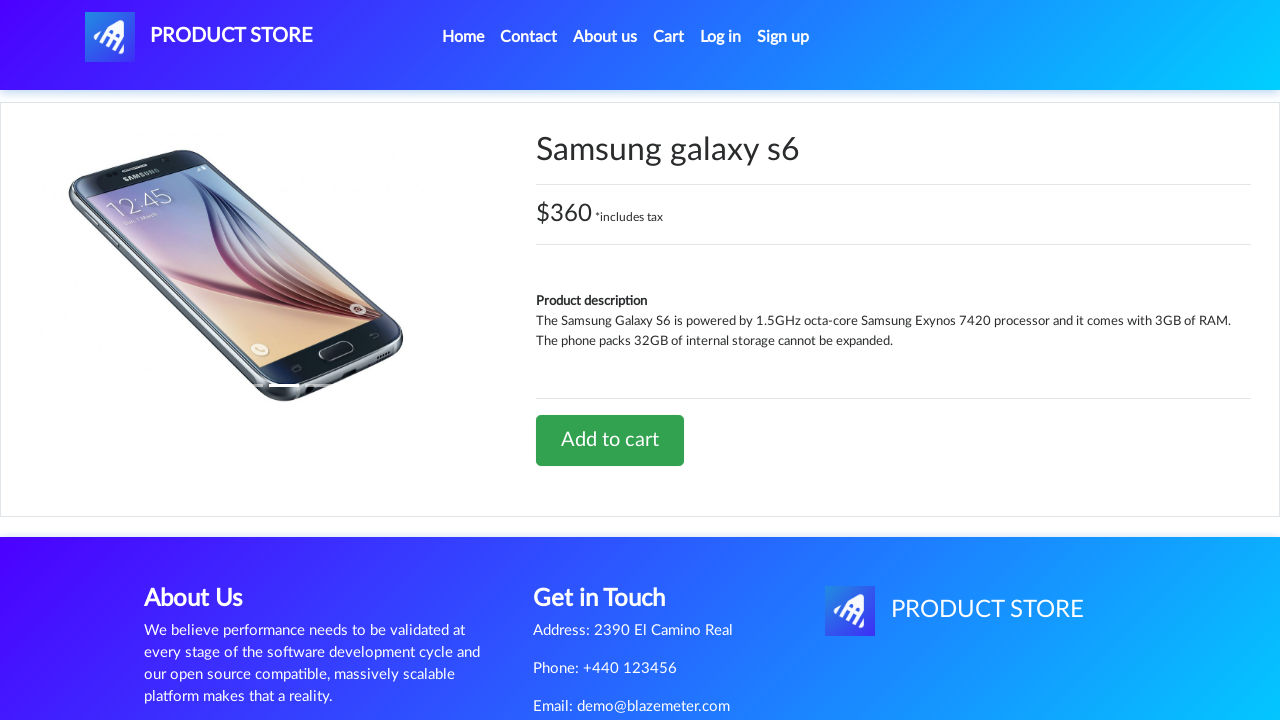

Set up dialog handler to accept alerts
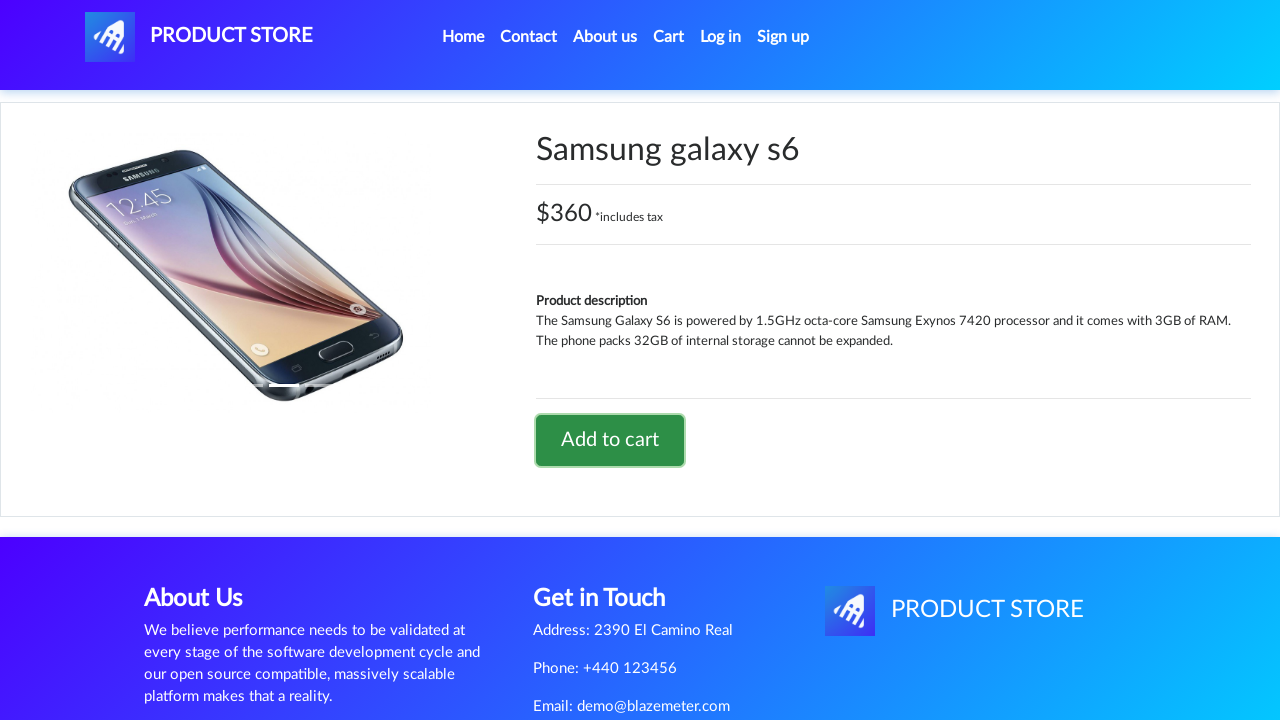

Waited 3 seconds for cart to be added
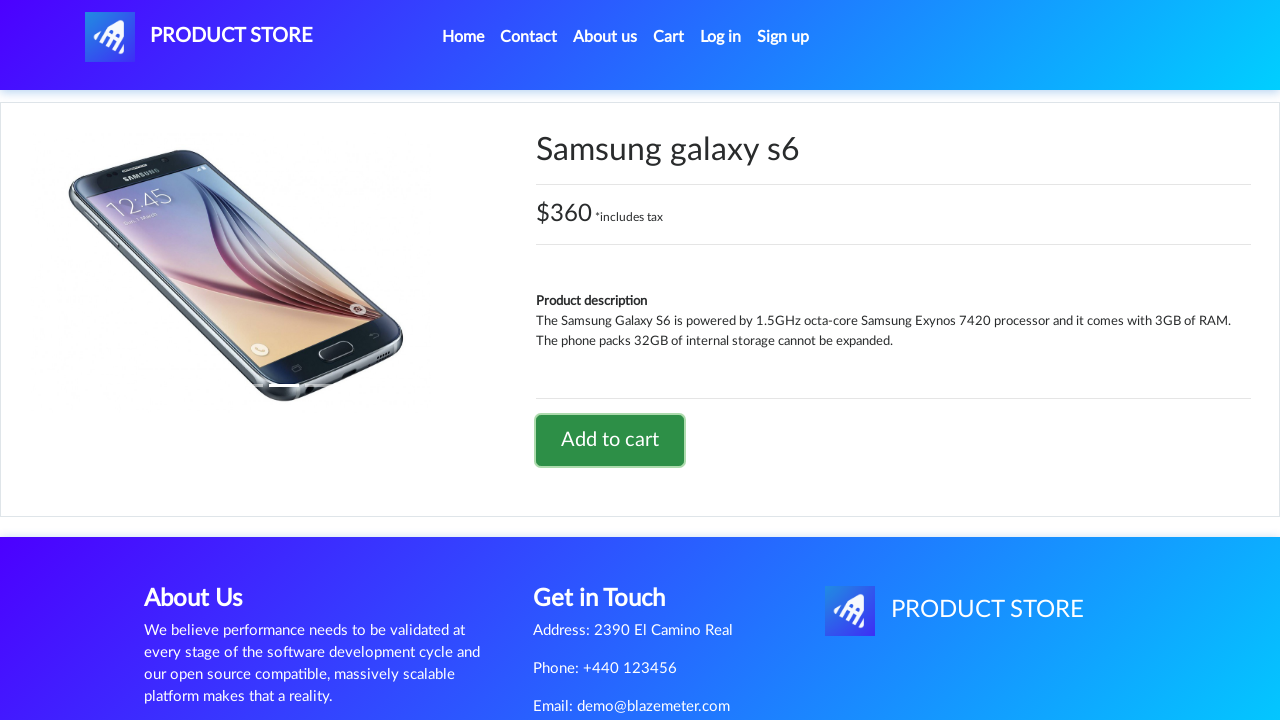

Clicked on Cart link in navigation at (669, 37) on #cartur
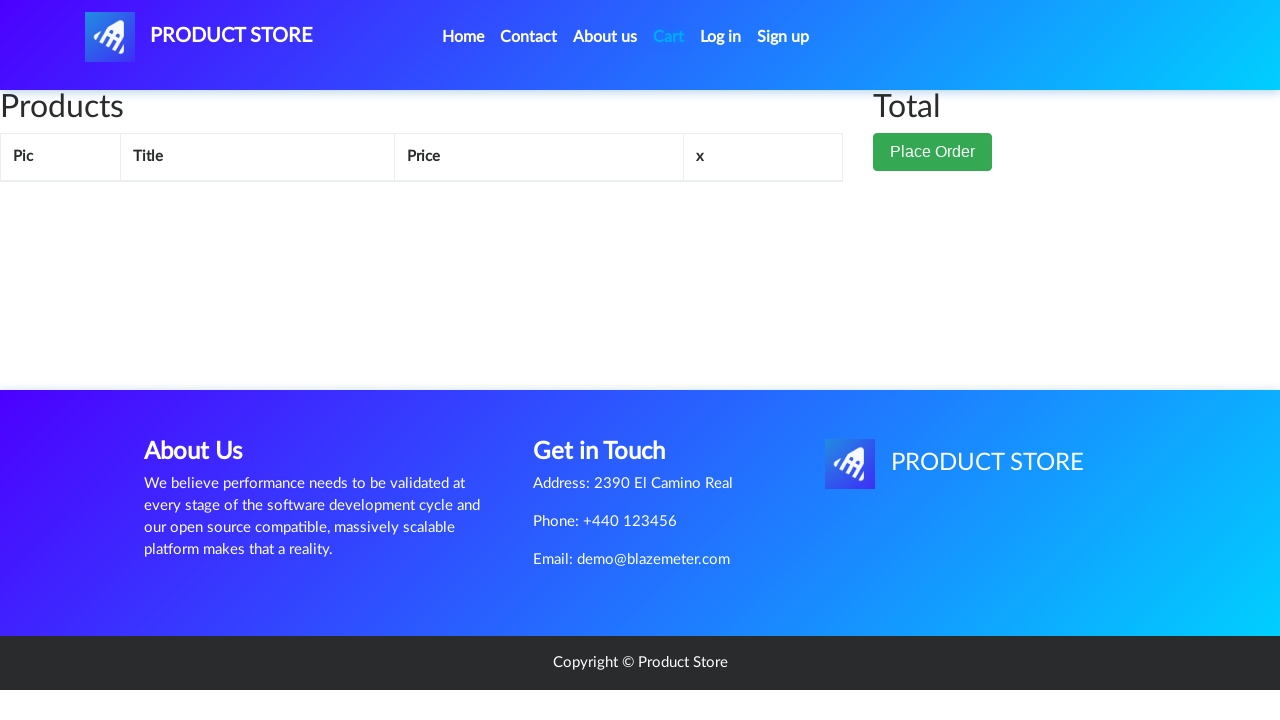

Cart page loaded and Delete button is visible
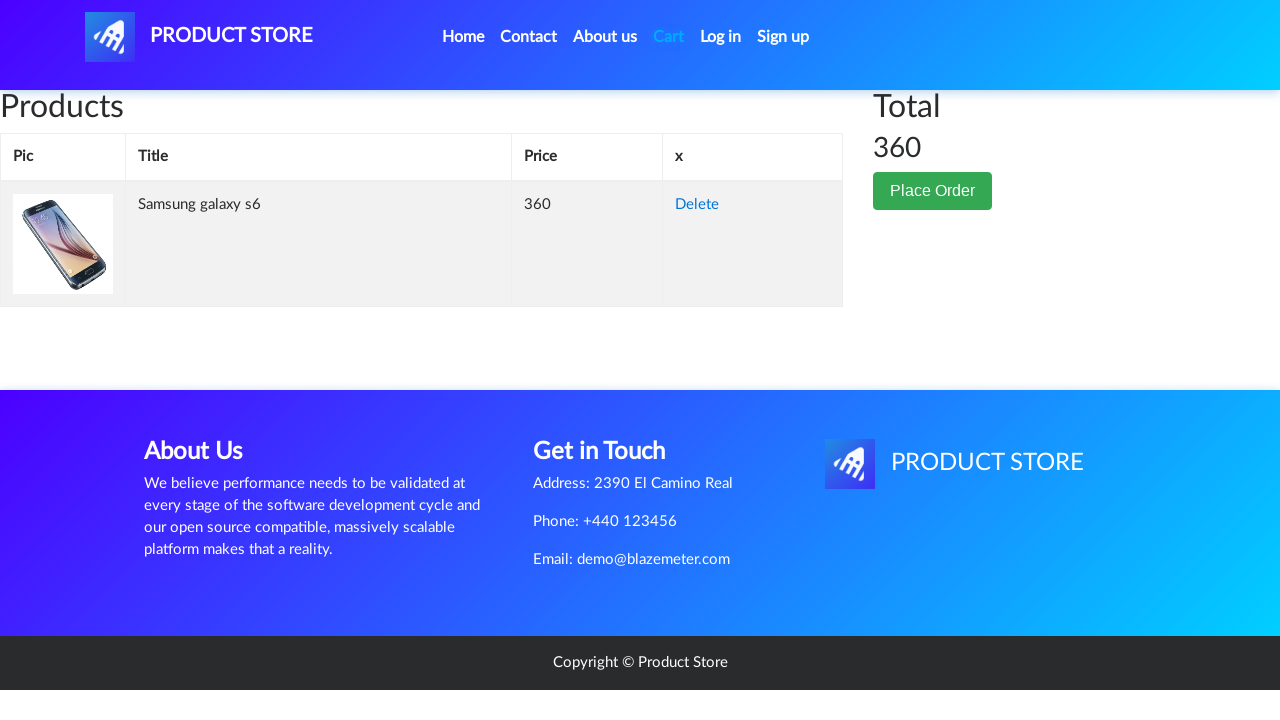

Clicked Delete button to remove item from cart at (697, 205) on xpath=//*[@id='tbodyid']/tr/td[4]/a
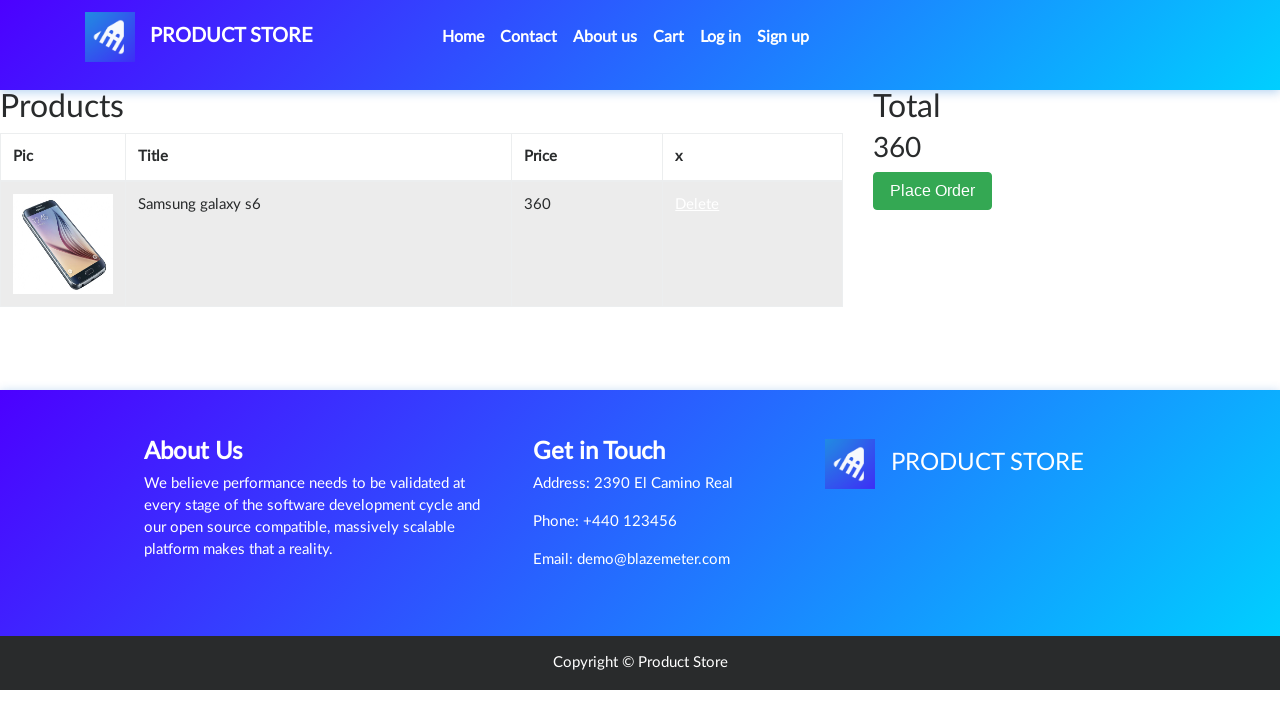

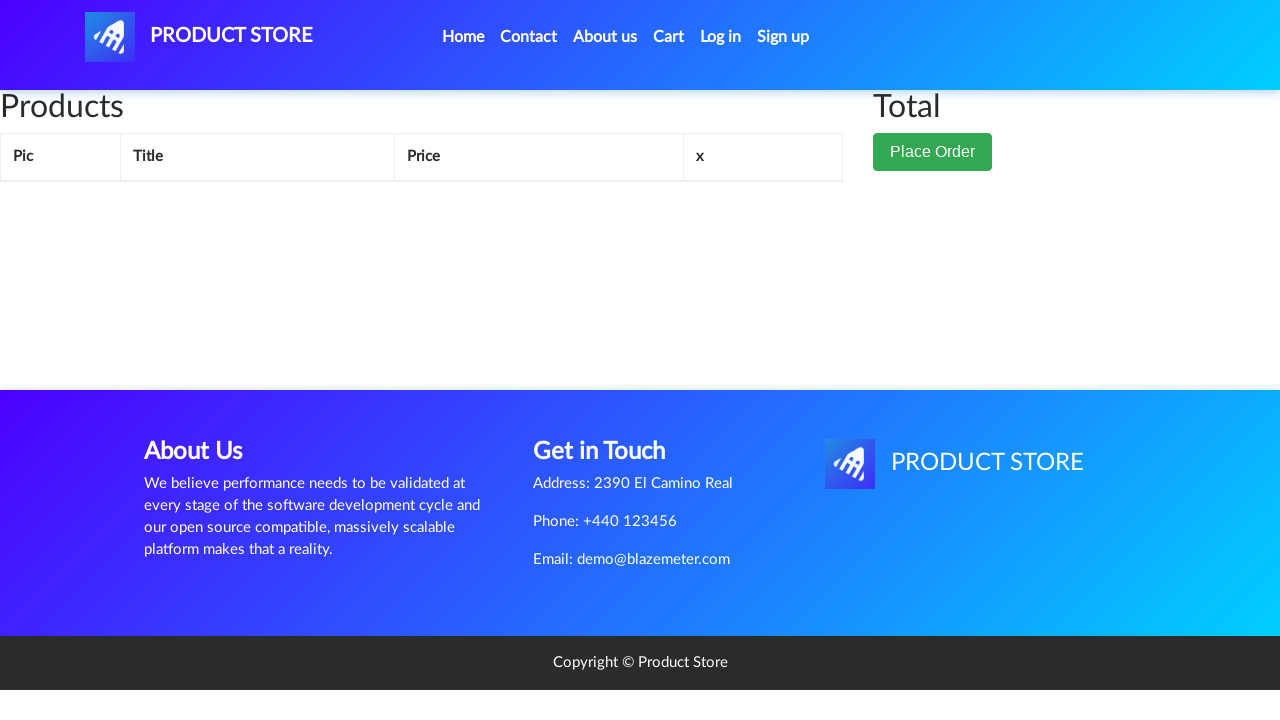